Tests dropdown selection functionality by selecting an option by index and verifying the selection

Starting URL: https://bonigarcia.dev/selenium-webdriver-java/web-form.html

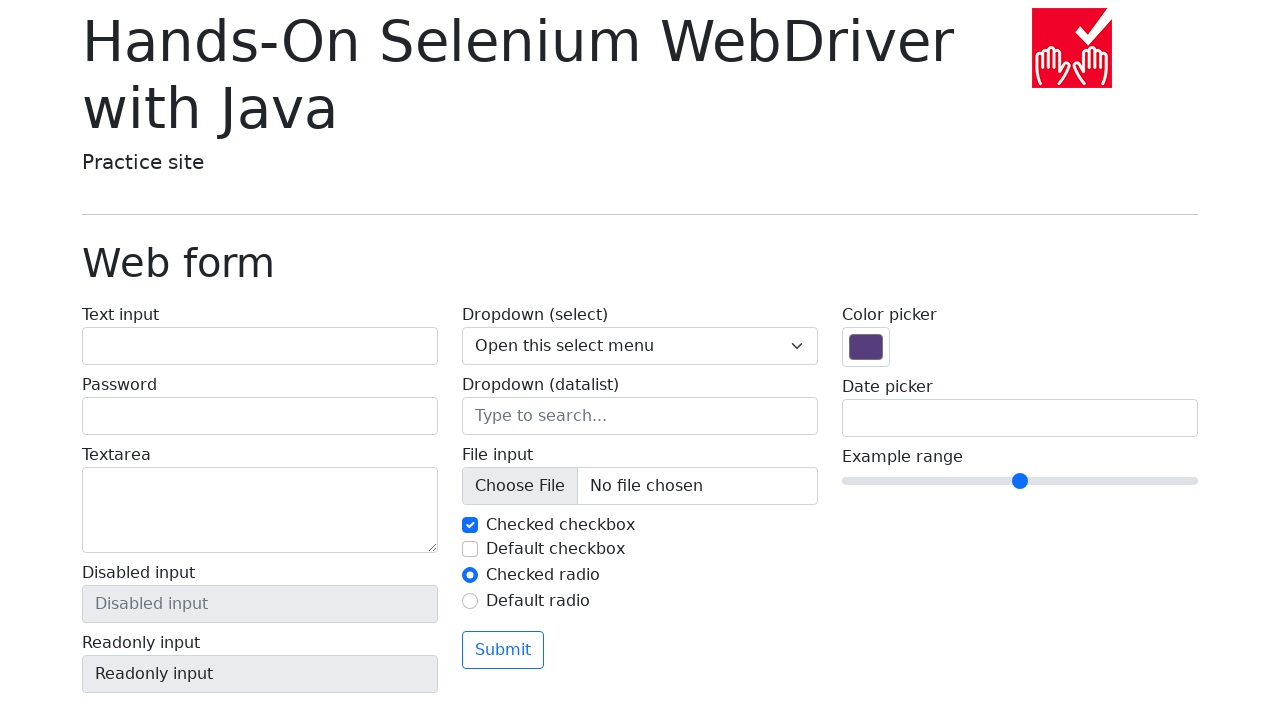

Located dropdown element using XPath
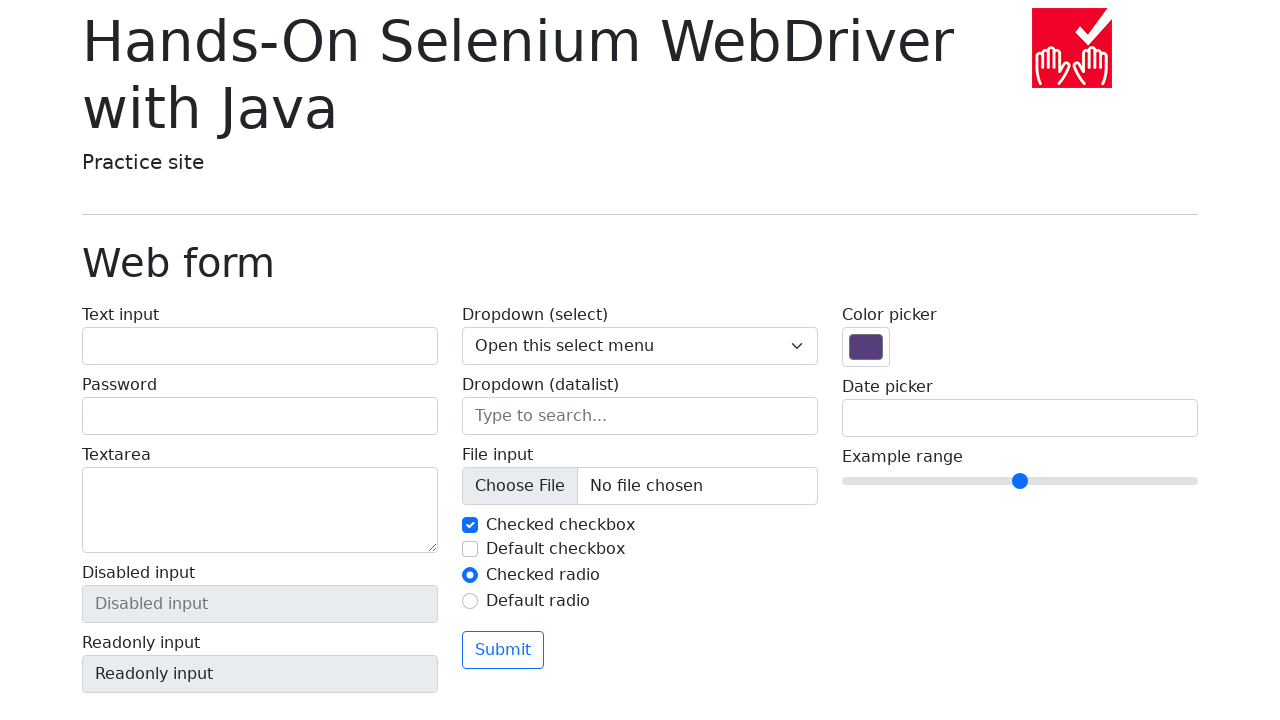

Selected option at index 2 (3rd option) from dropdown on xpath=/html/body/main/div/form/div/div[2]/label[1]/select
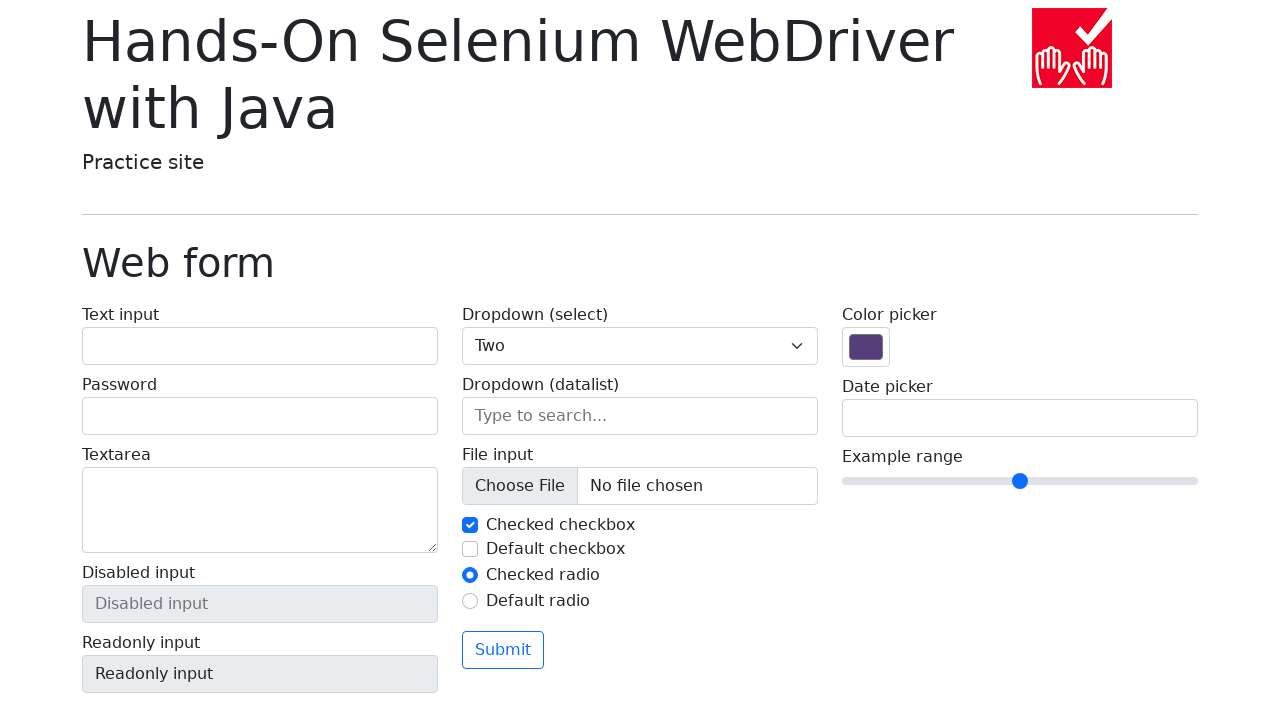

Verified dropdown value equals '2'
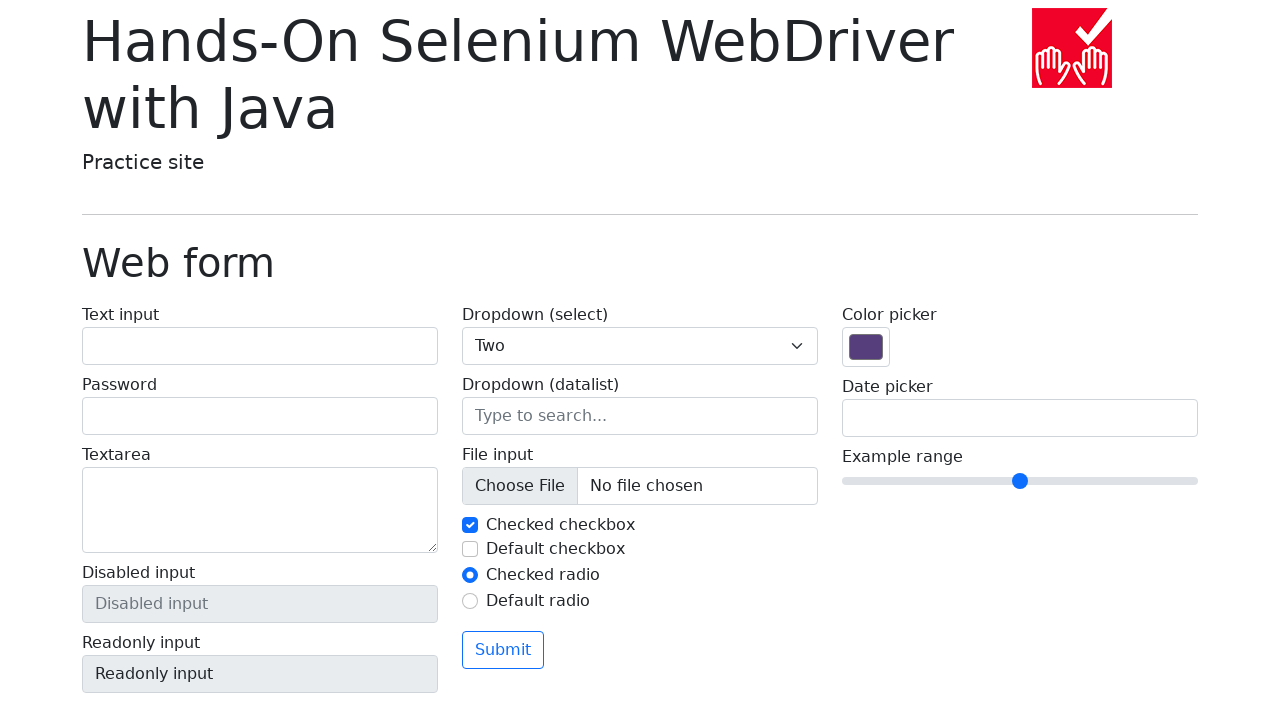

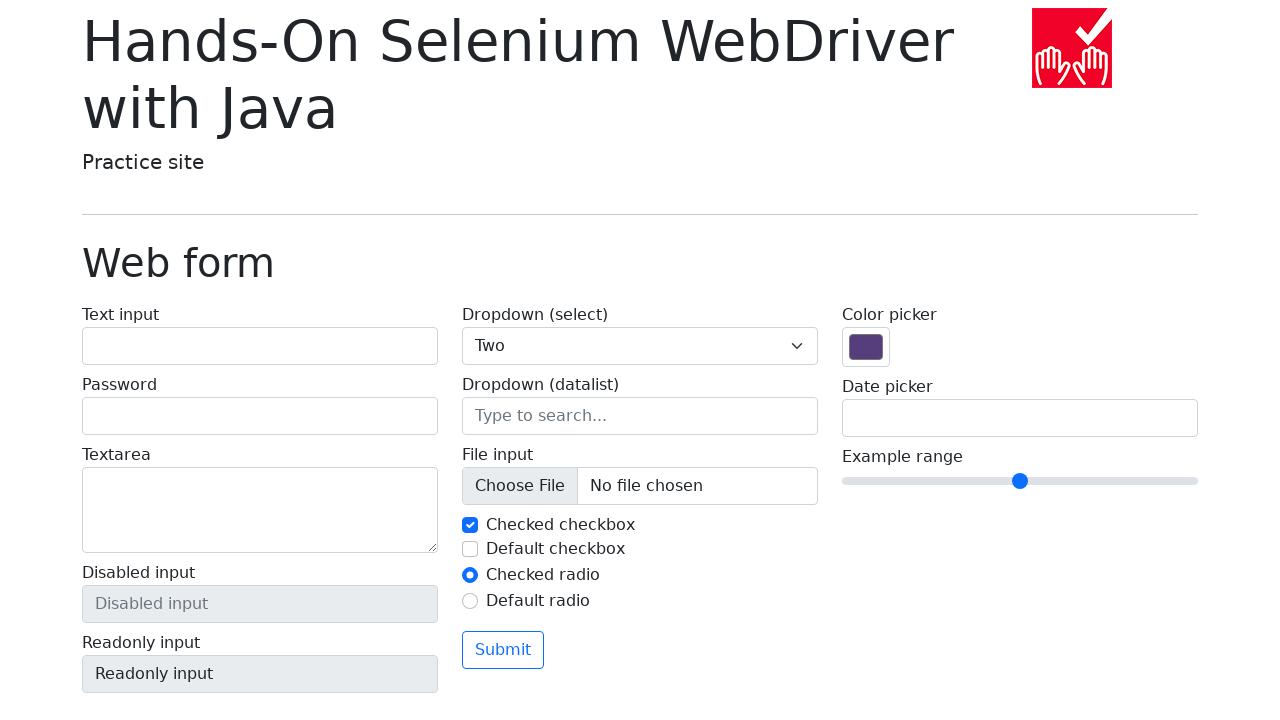